Navigates to Rediff Money homepage and extracts data from stock market indices table

Starting URL: https://money.rediff.com/index.html

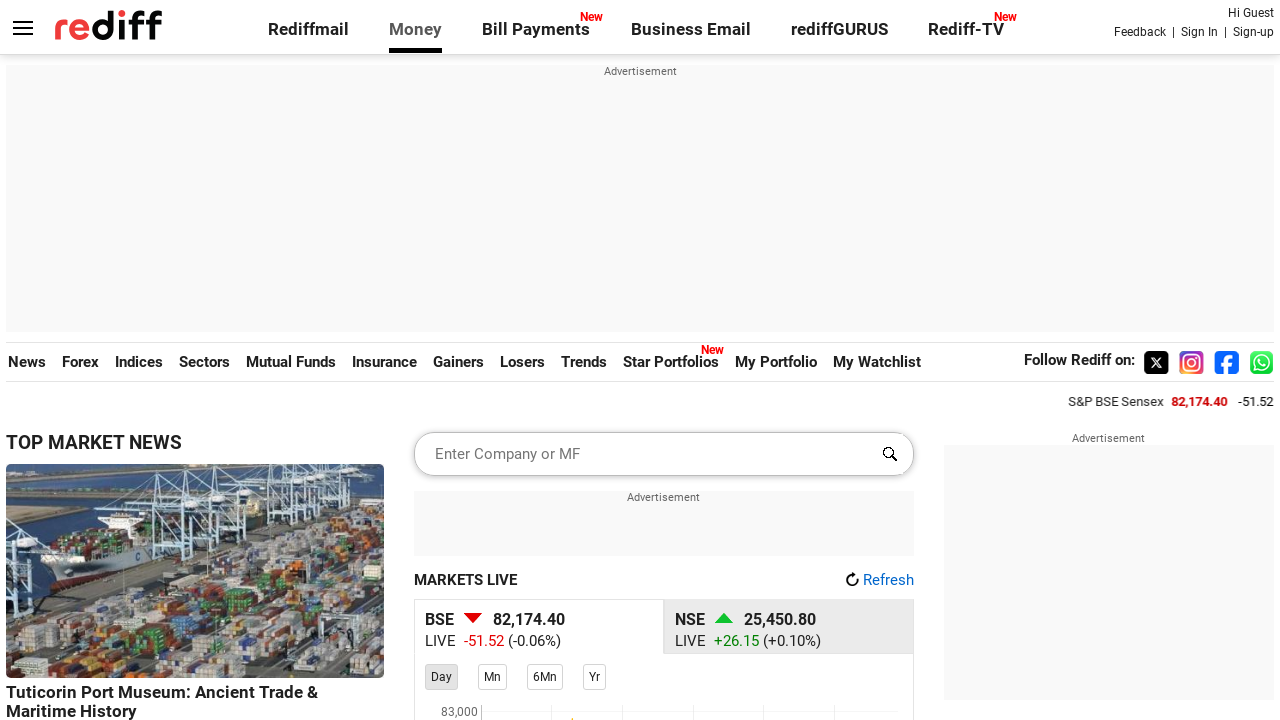

Waited for stock market indices table to load
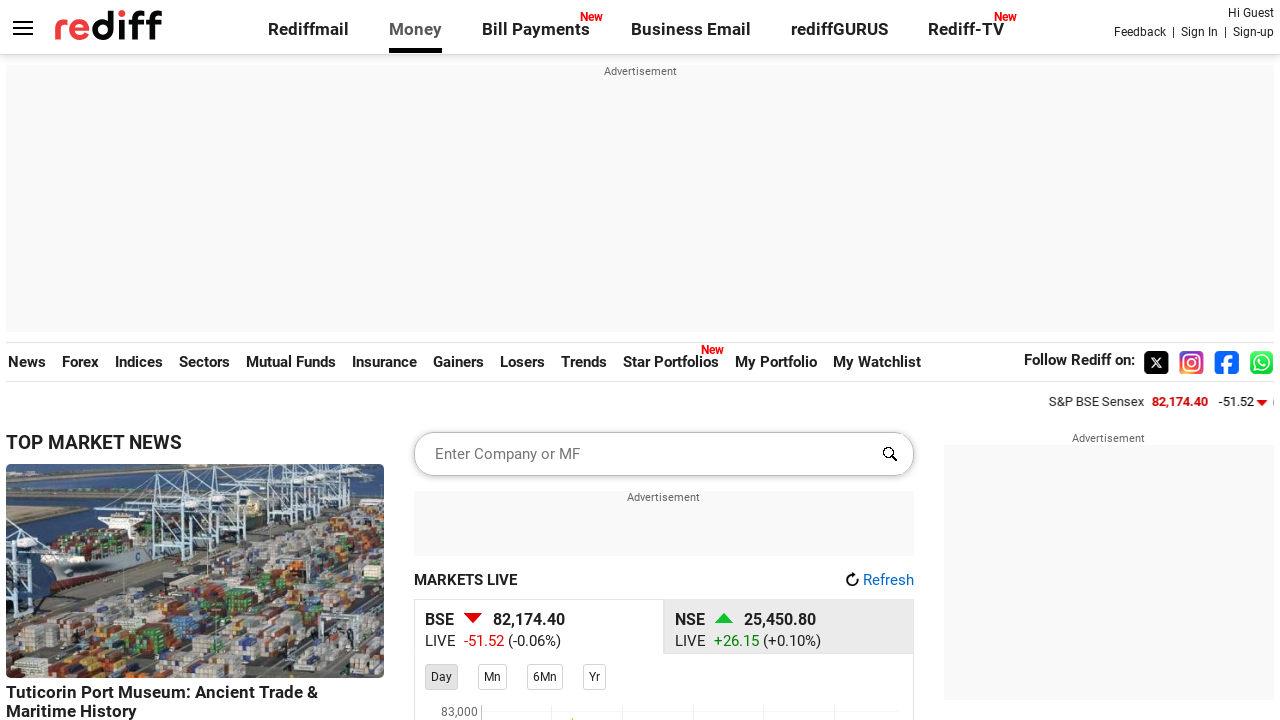

Retrieved all rows from the indices table
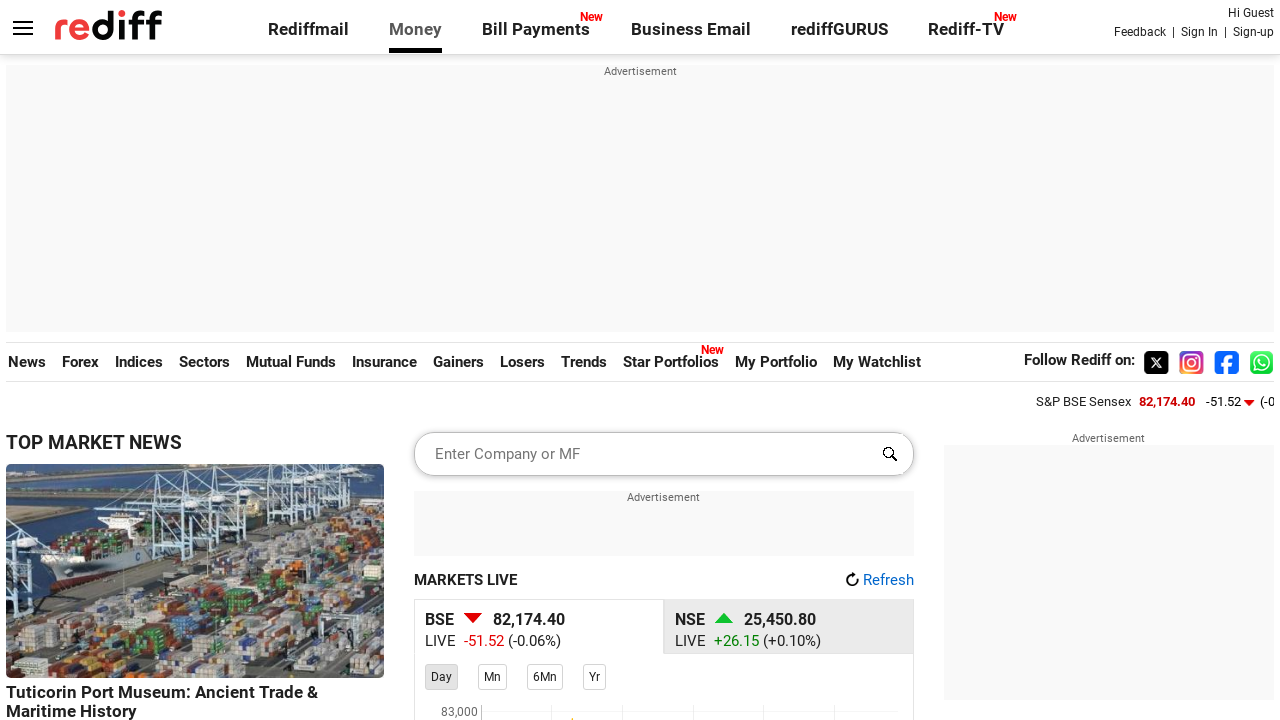

Extracted data from table row: Index Price Change (Pts) % Change 
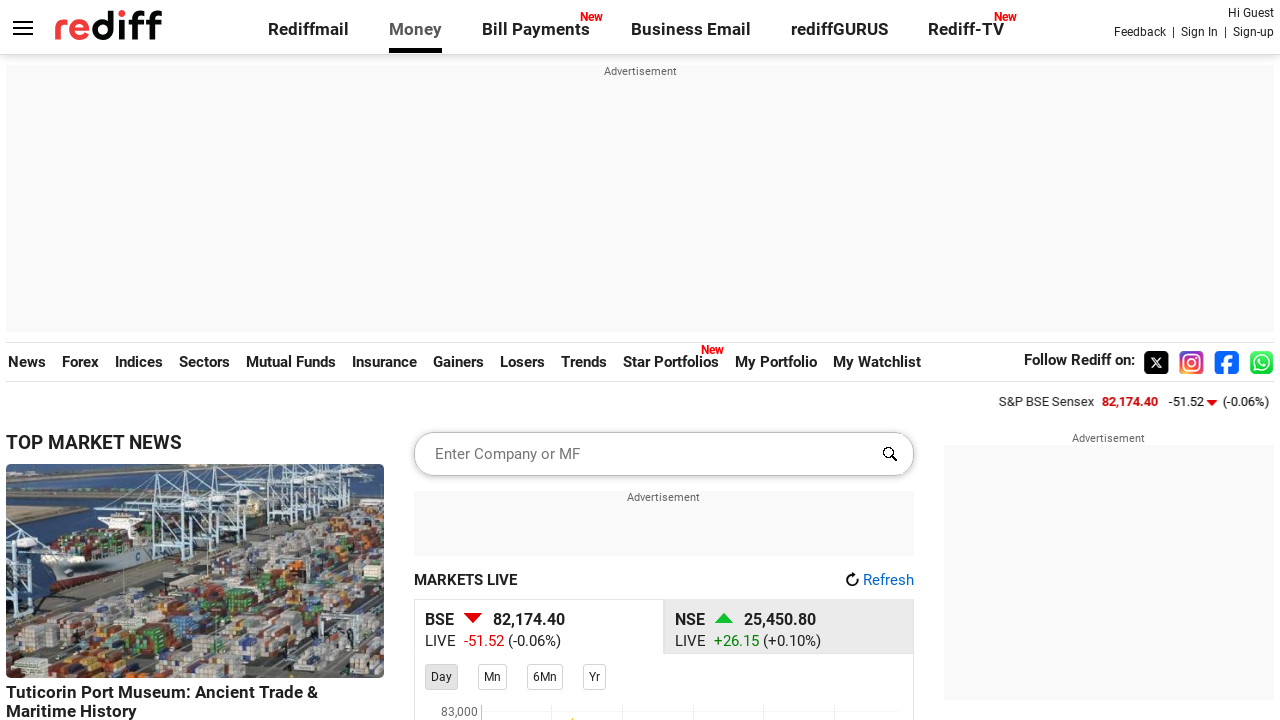

Extracted data from table row: BSE Sensex 82250.70 +24.78 (+0.03%) View
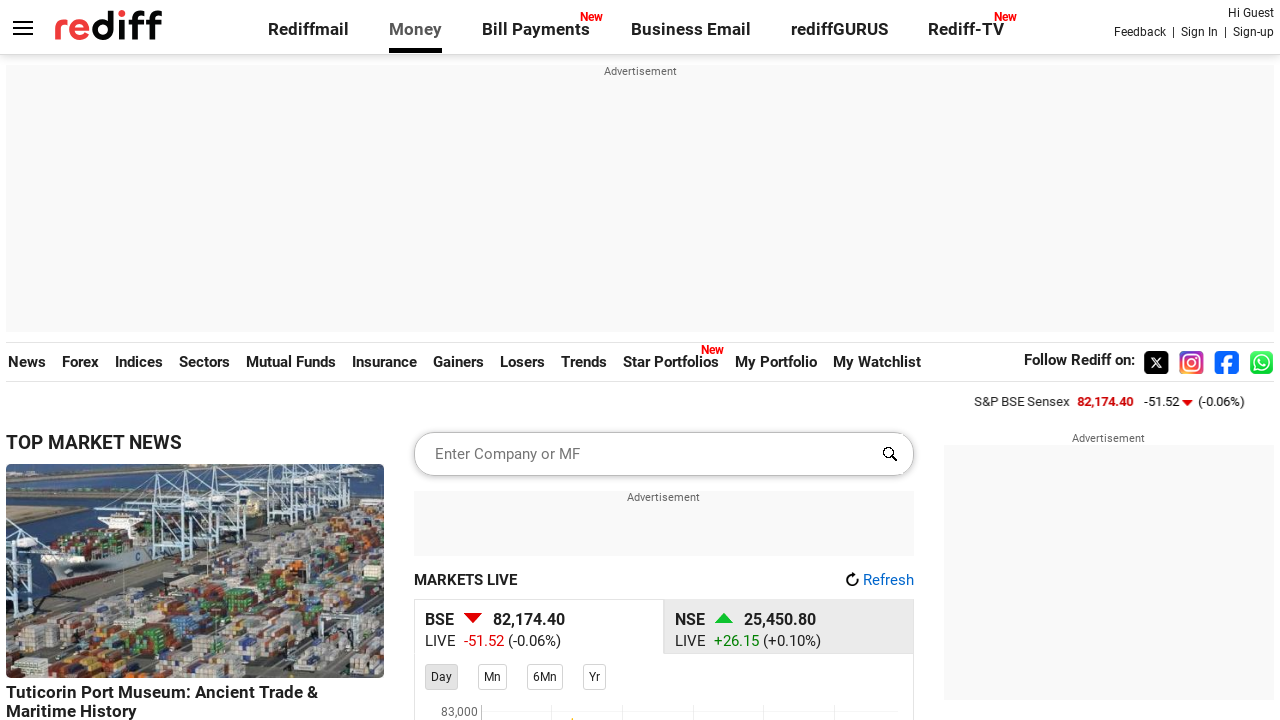

Extracted data from table row: BSE 100 26704.51 +56.34 (+0.21%) View
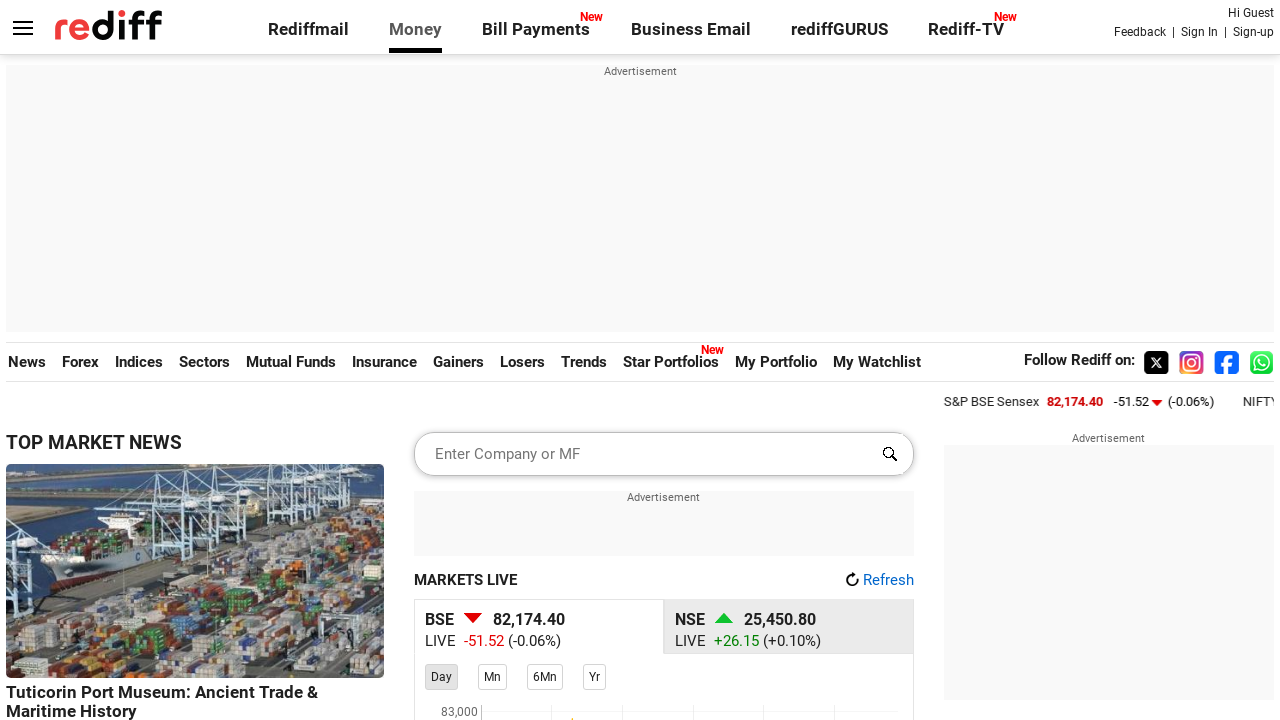

Extracted data from table row: BSE 200 11583.91 +23.96 (+0.21%) View
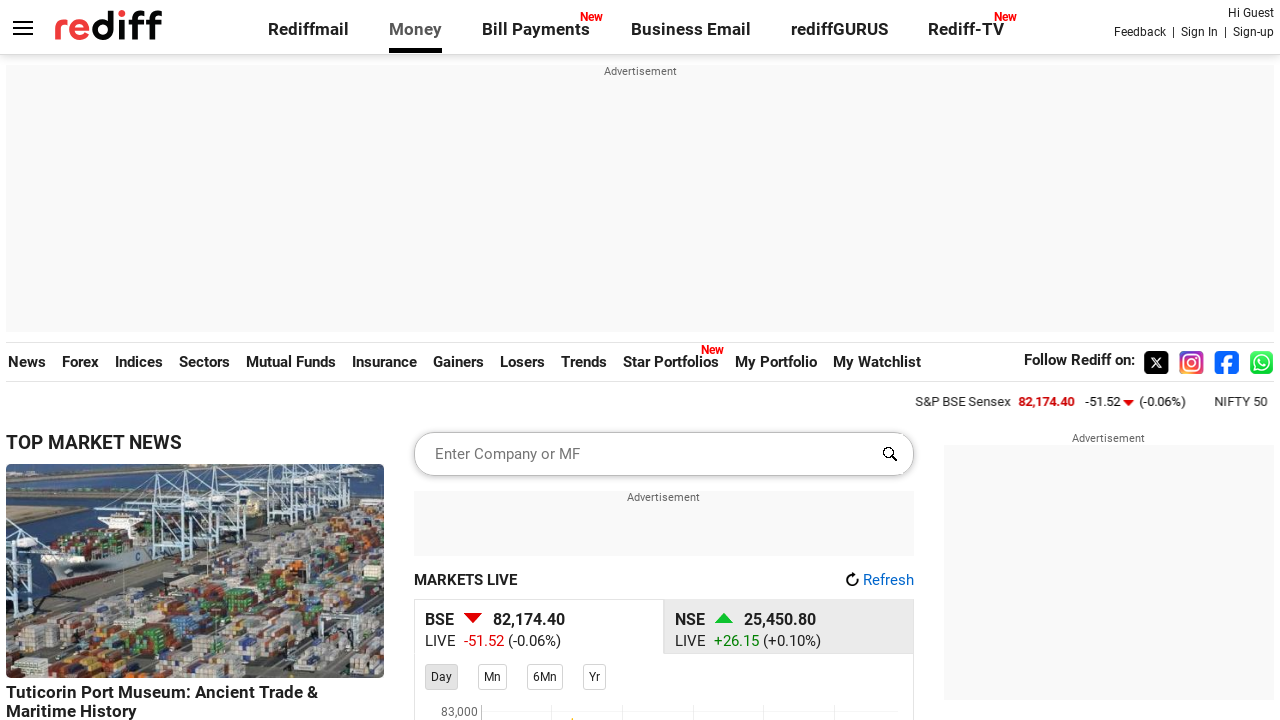

Extracted data from table row: BSE 500 36619.91 +89.82 (+0.25%) View
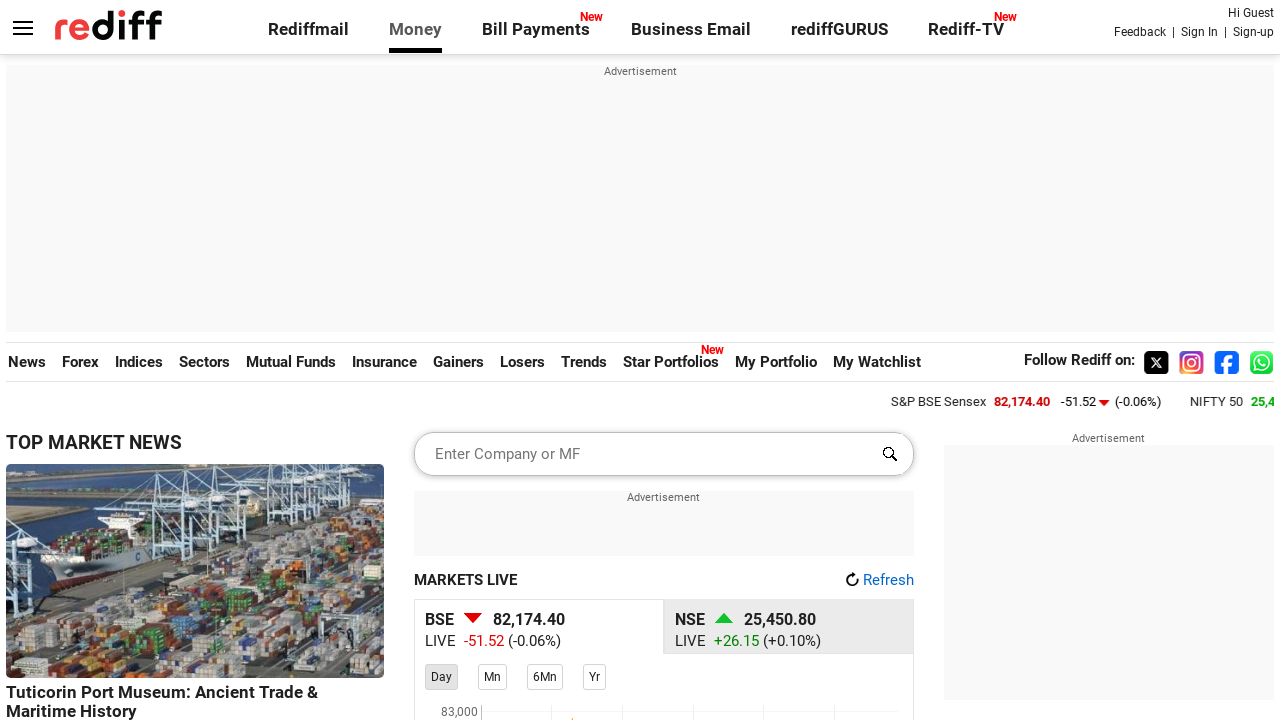

Extracted data from table row: BSE MidCap 44246.27 -699.21 (-1.56%) View
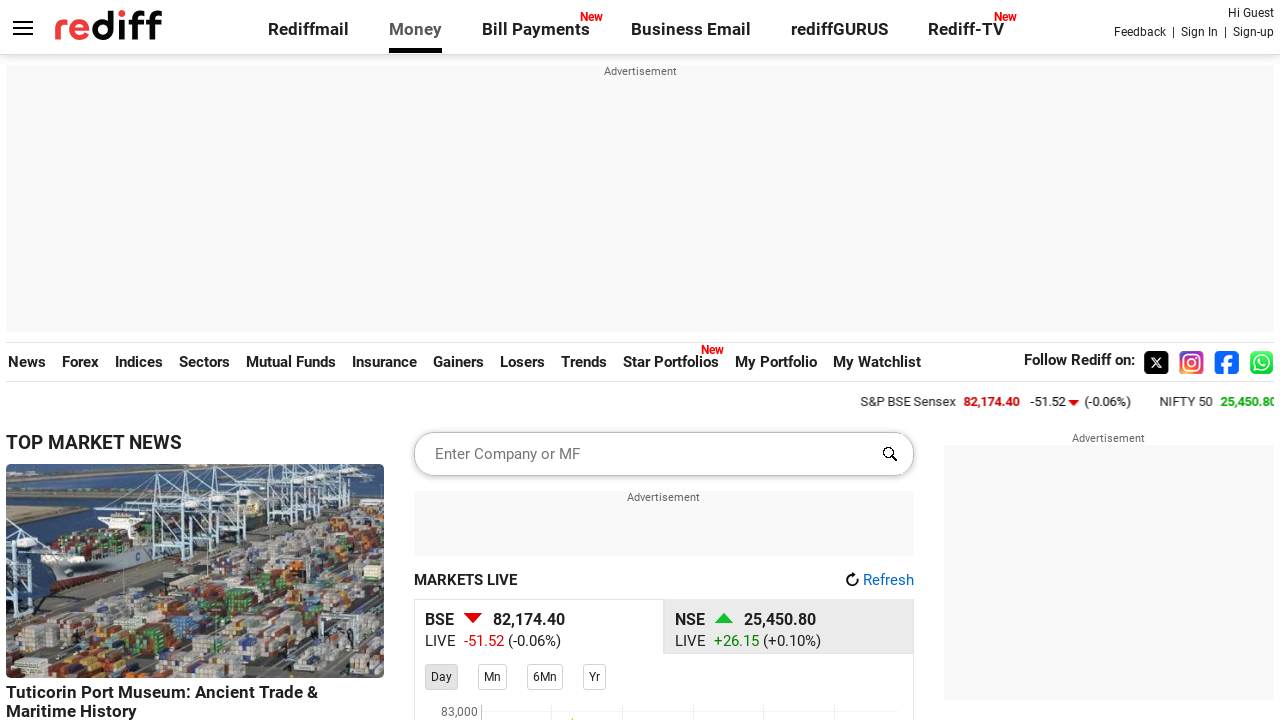

Extracted data from table row: Company Issue Price (Rs) Last Traded Price Gain (%)
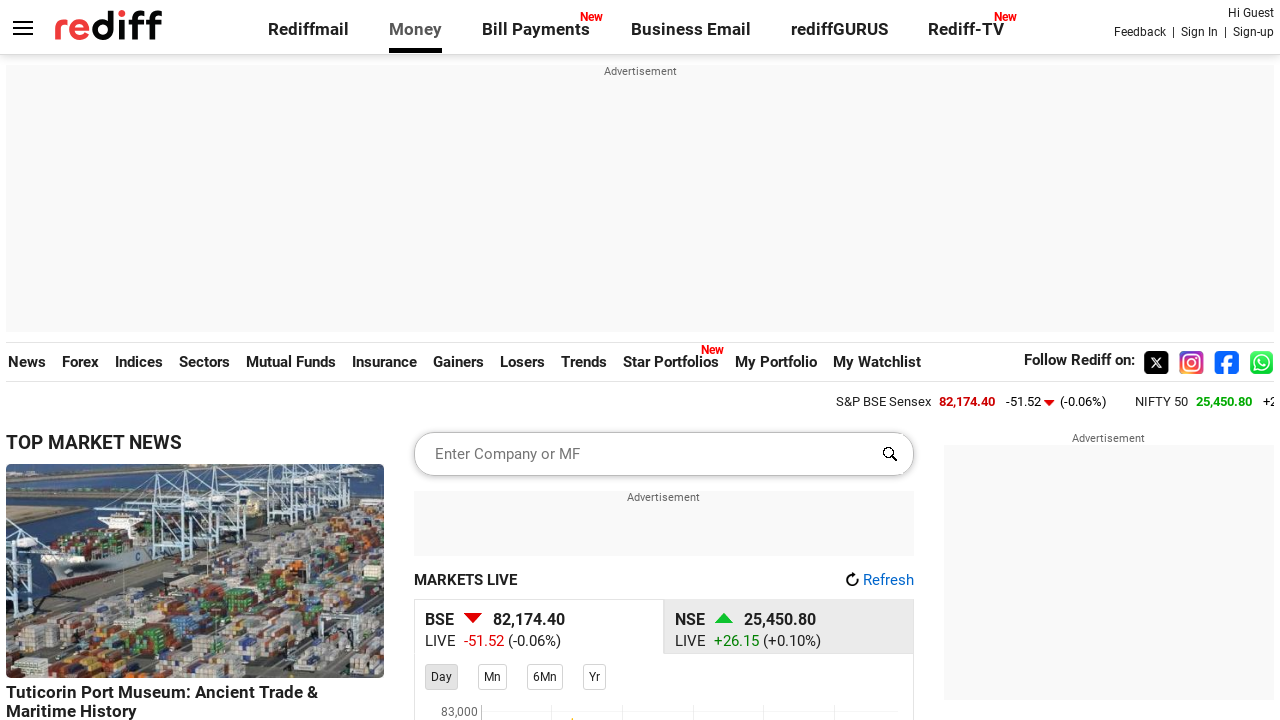

Extracted data from table row: Yashhtej Industries (India) Ltd. 110.00 83.6  (-24.00%)
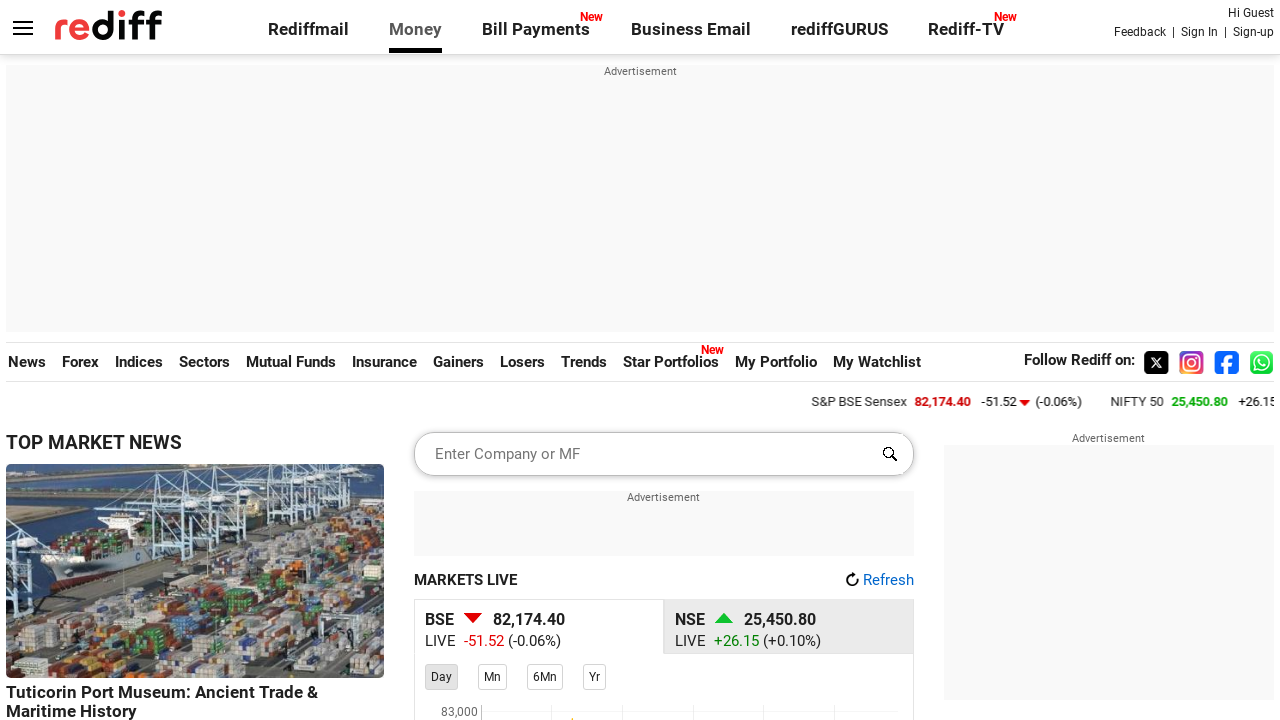

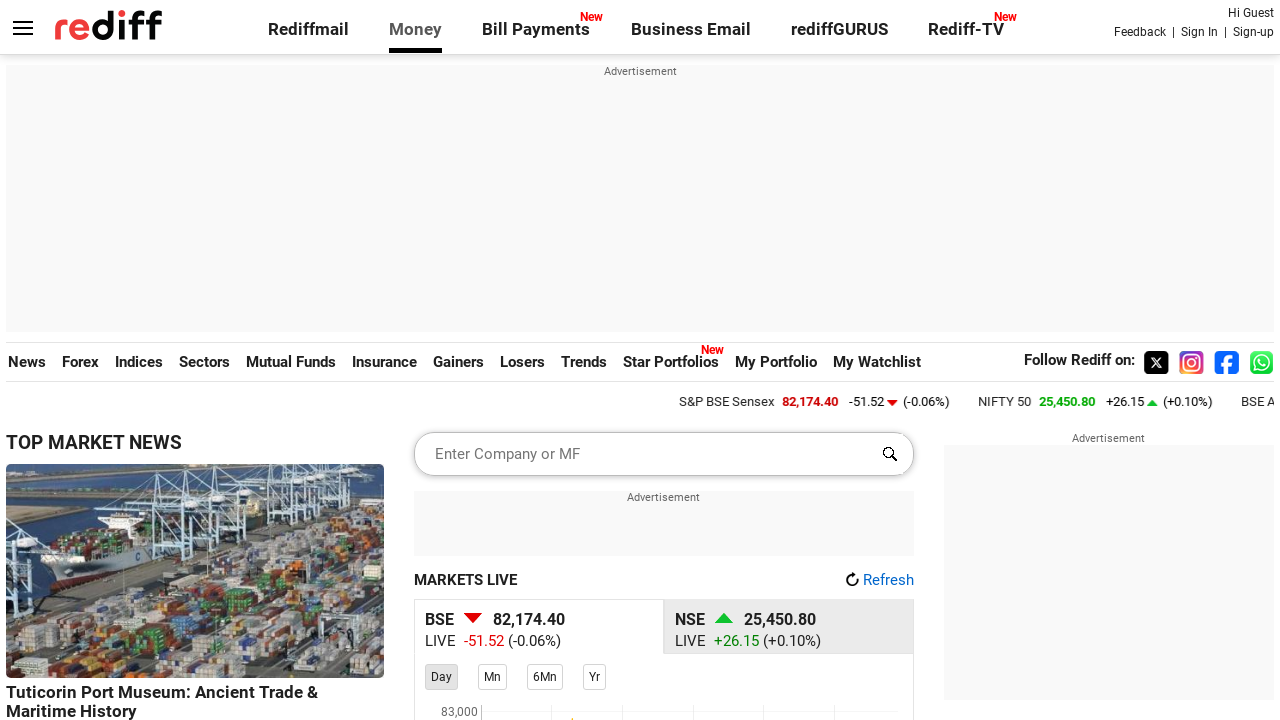